Tests prompt dialog handling by clicking a prompt button, entering text, and verifying the result

Starting URL: https://testautomationpractice.blogspot.com/

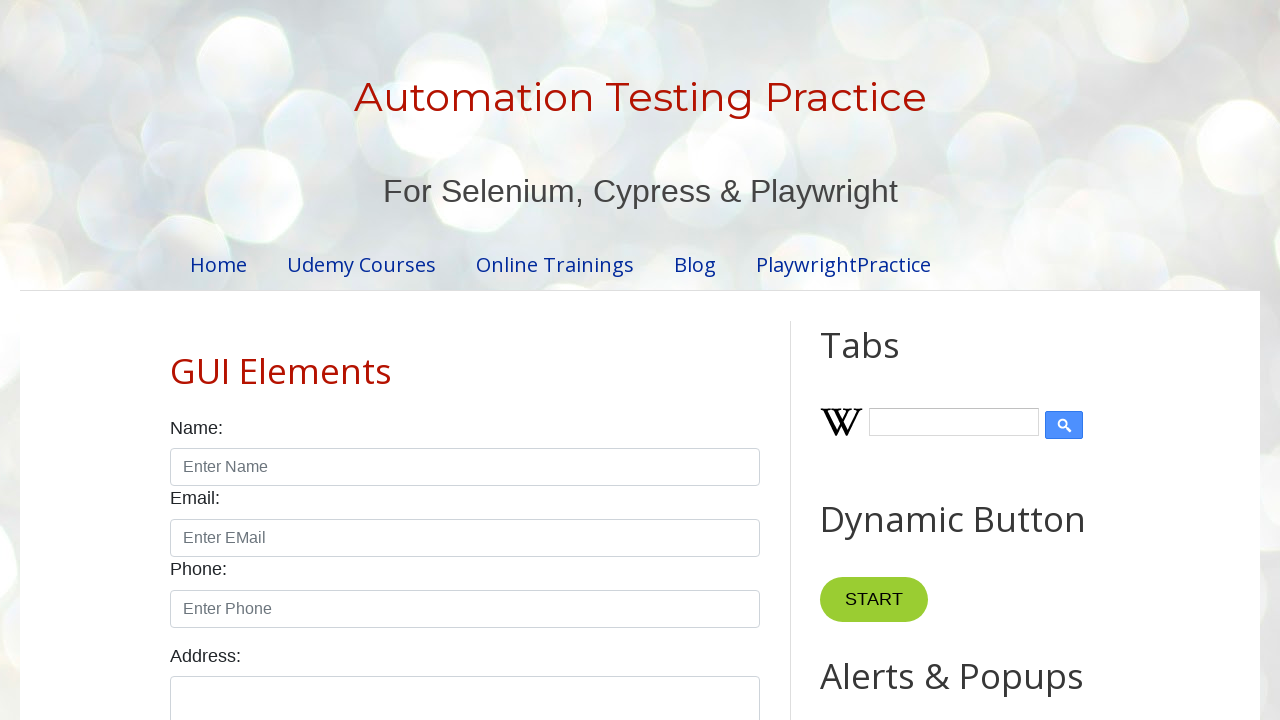

Set up dialog handler to accept prompt with 'INPUT MESSAGE'
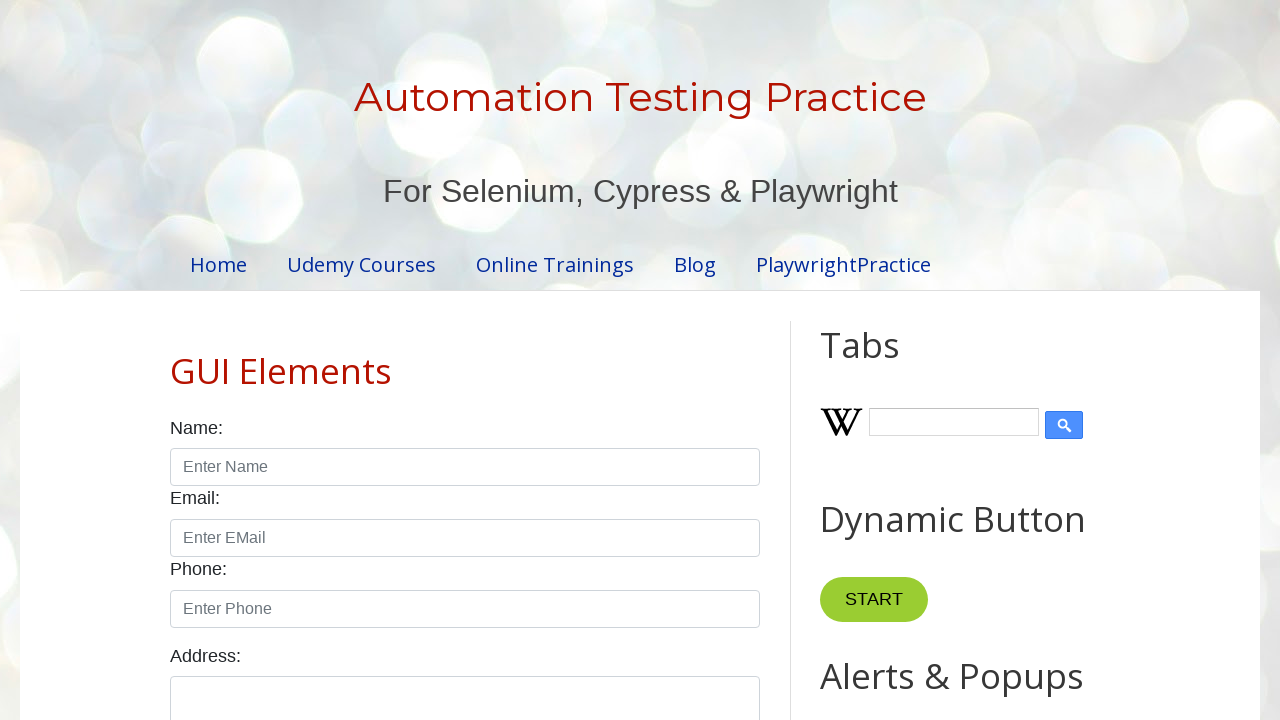

Verified page title is 'Automation Testing Practice'
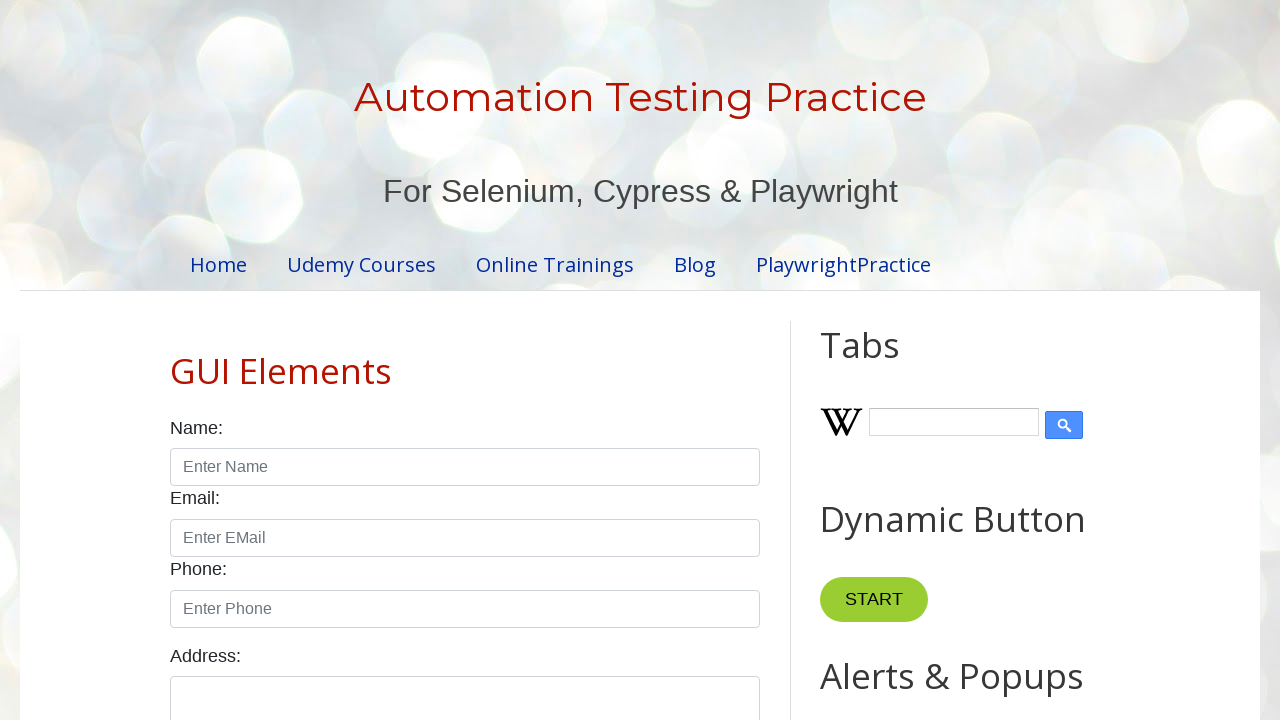

Waited for prompt button to be visible
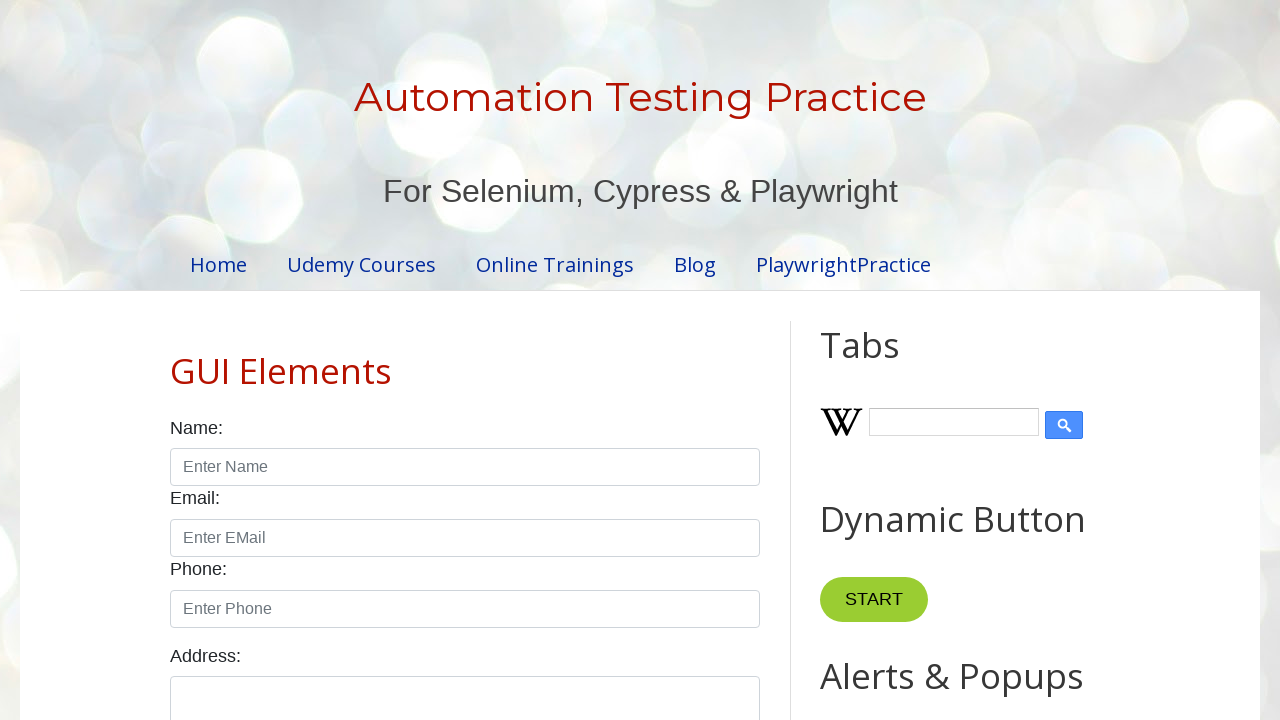

Clicked the prompt button at (890, 360) on #promptBtn
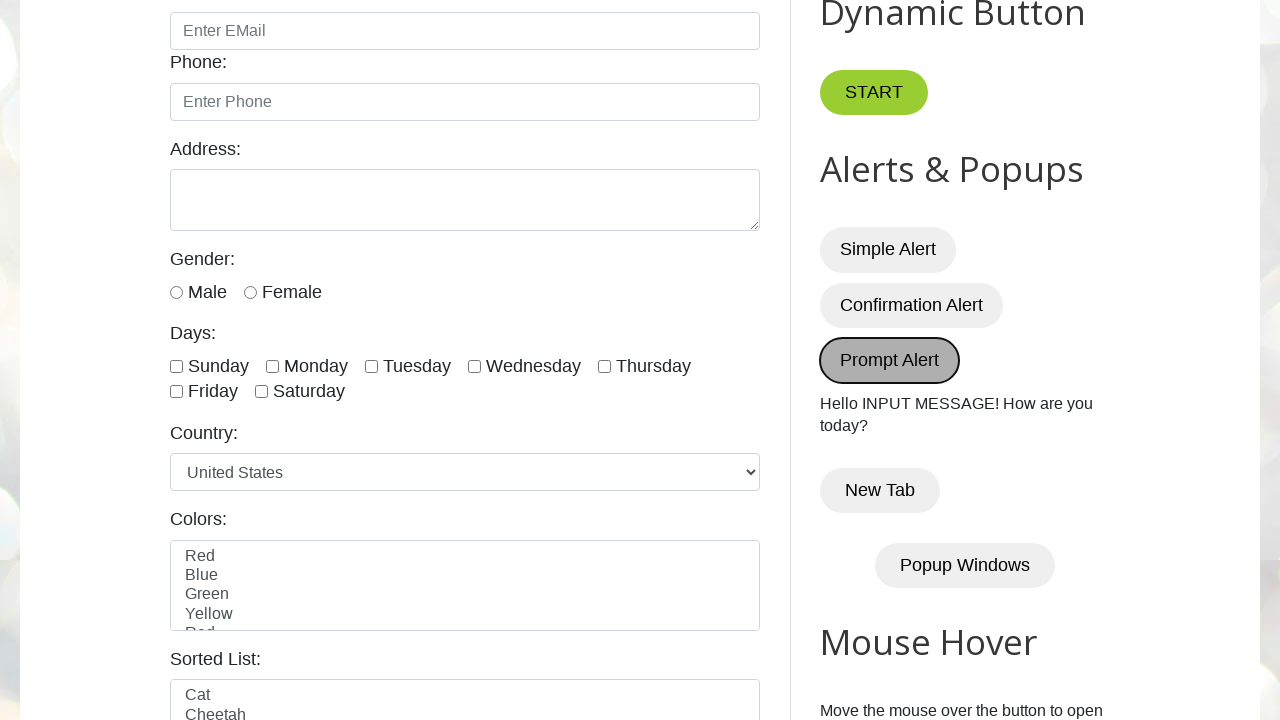

Waited 1000ms for dialog to be handled
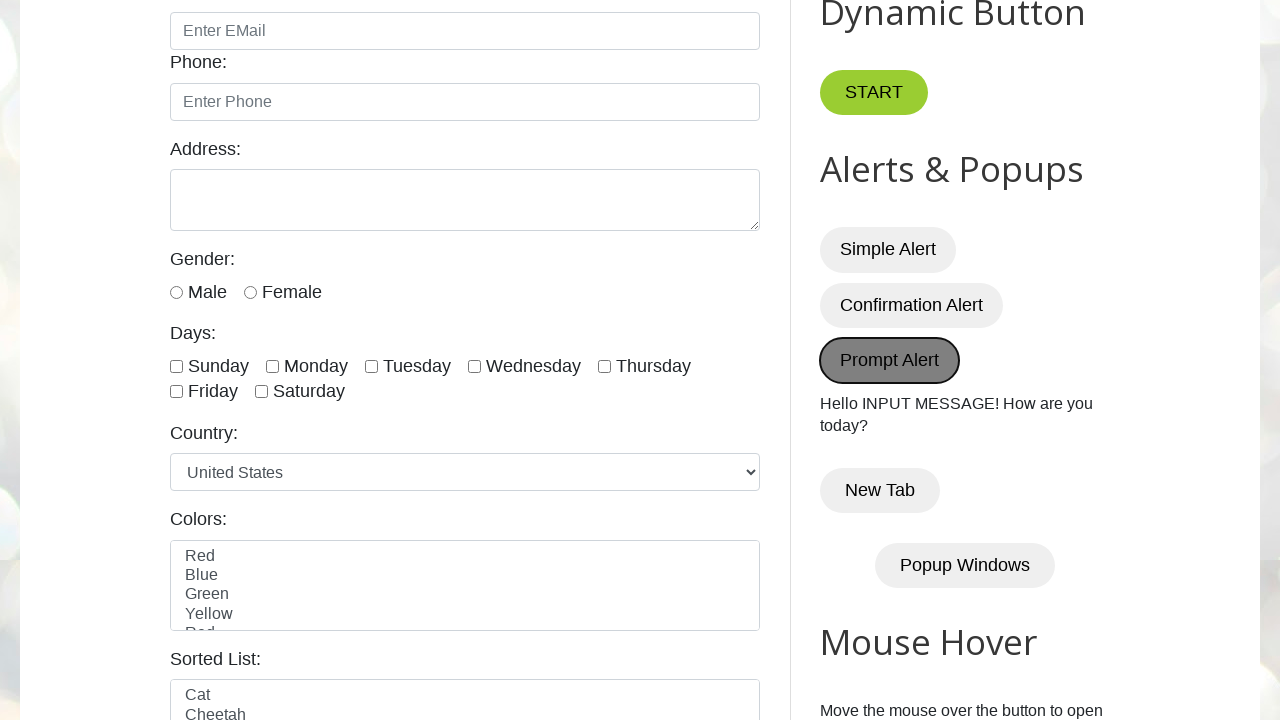

Waited for result element (p#demo) to be visible
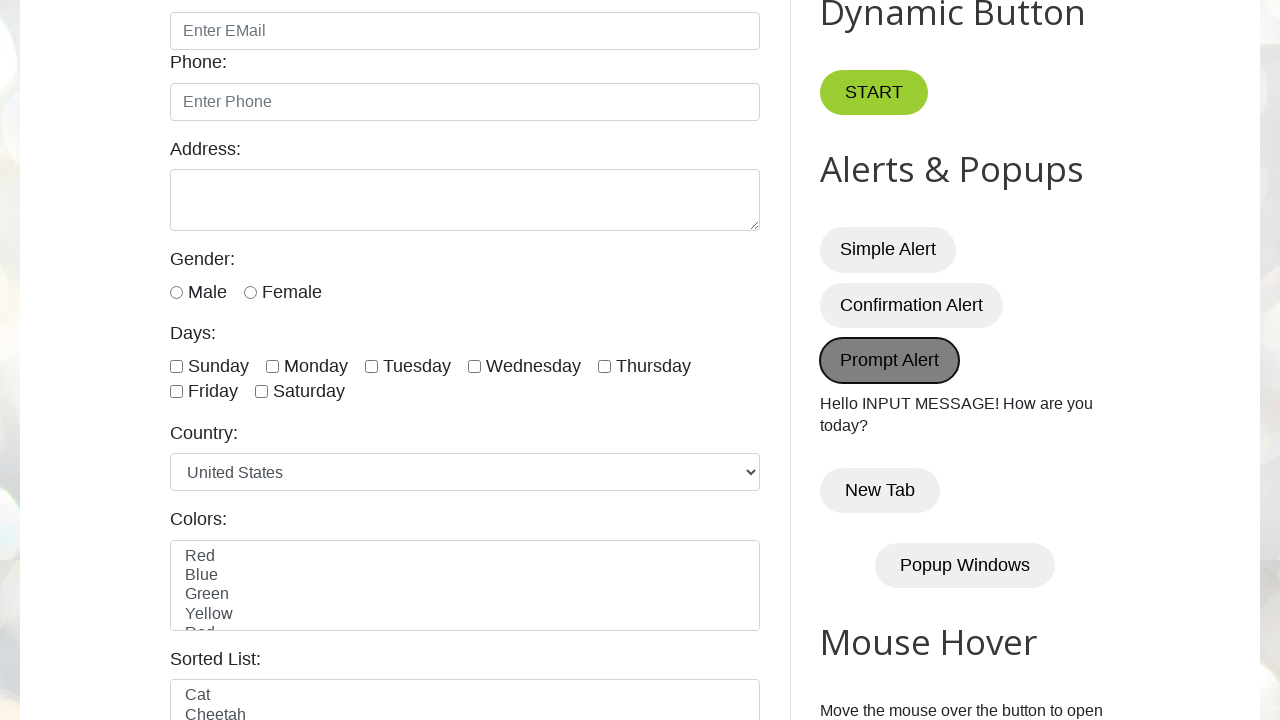

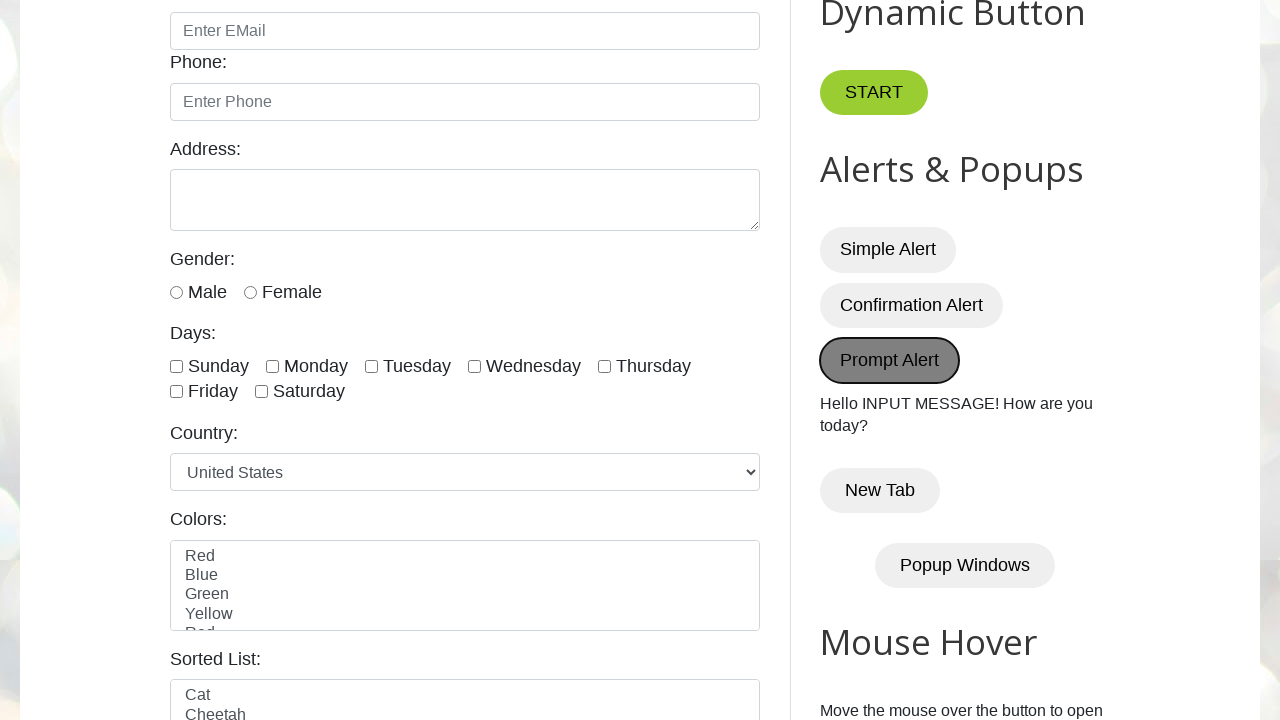